Tests filling the currentAddress field in the DemoQA text box form with an address value

Starting URL: https://demoqa.com/text-box

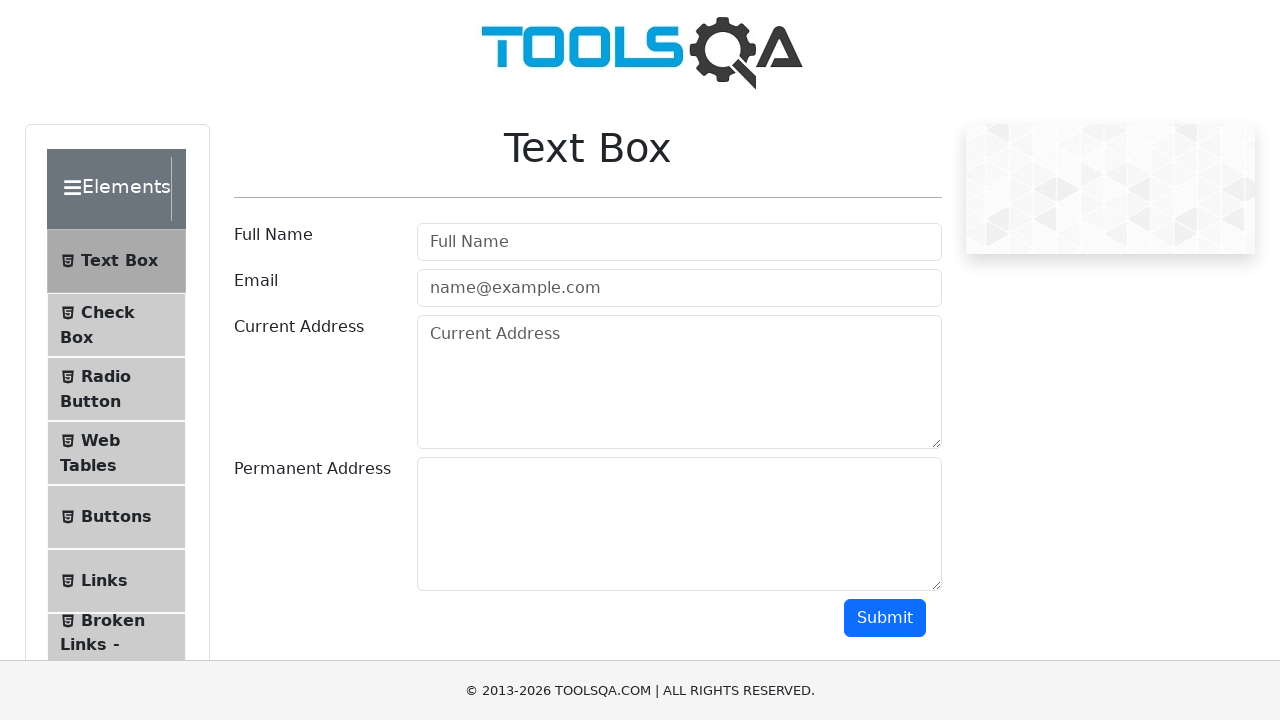

Filled currentAddress field with 'str. Mihail Kogalniceanu, Vaslui' on #currentAddress
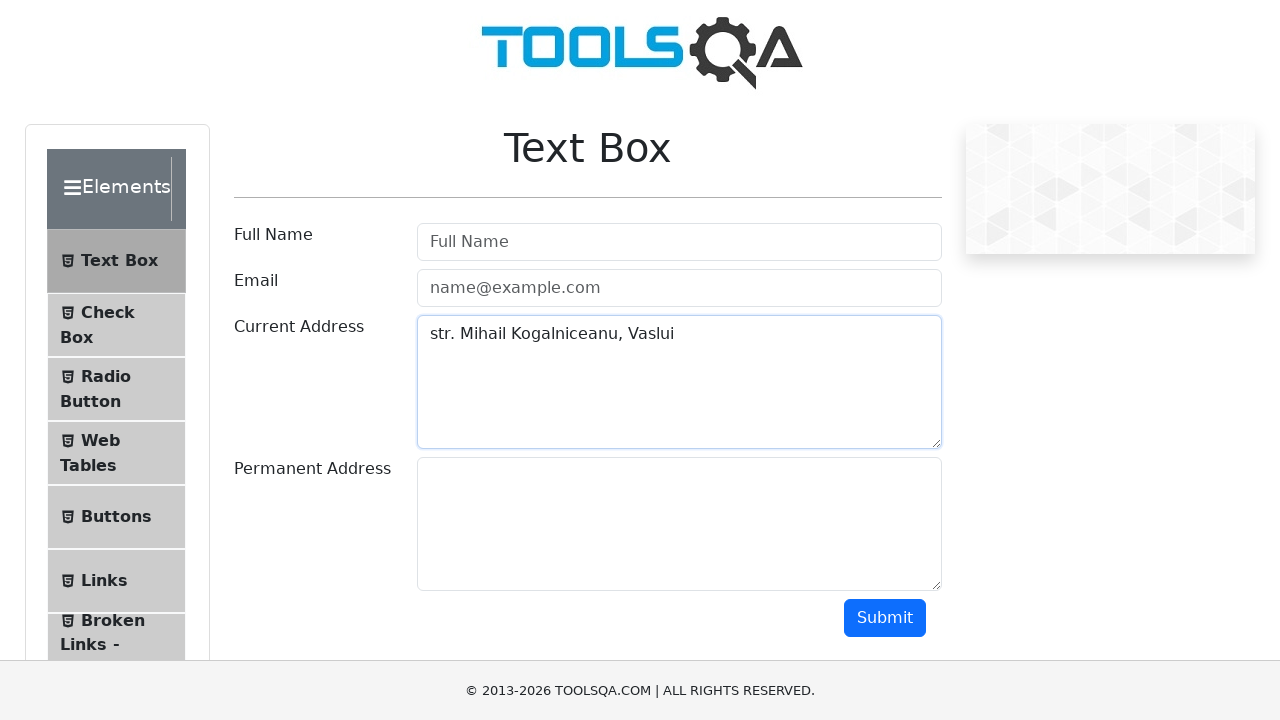

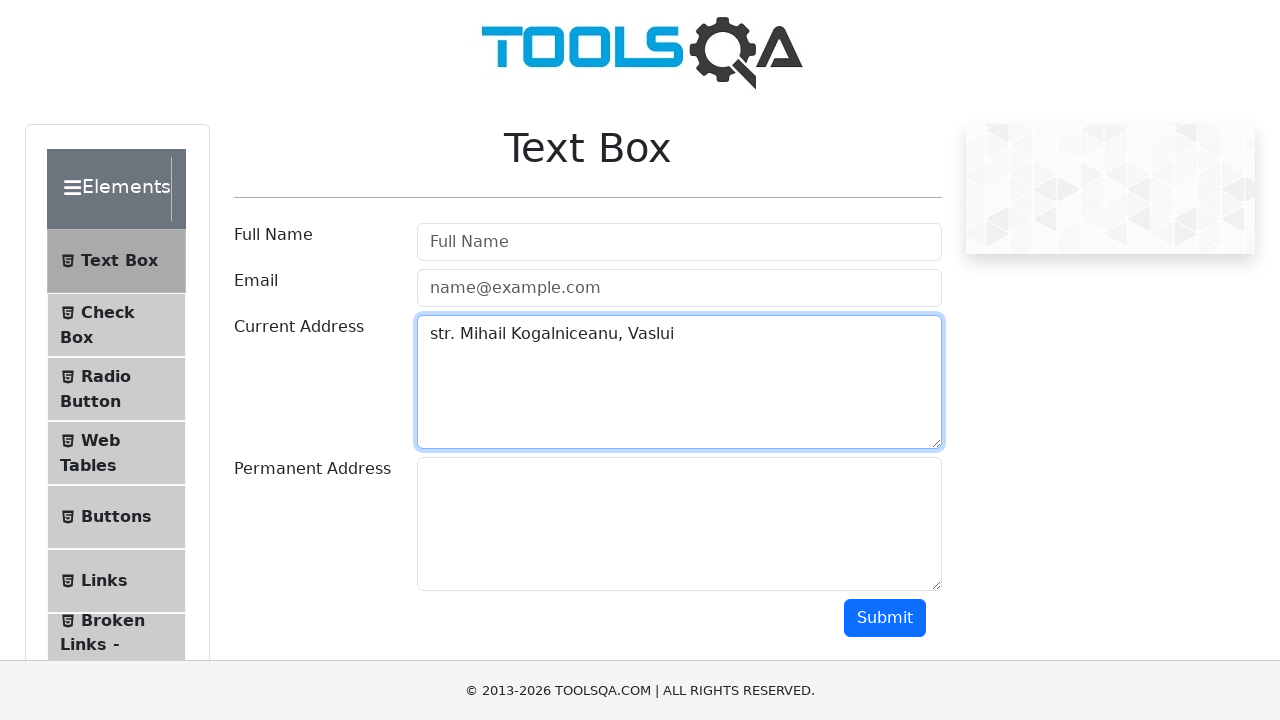